Navigates to a test automation practice page and verifies web table content by locating elements related to "Master In Selenium" book entry

Starting URL: https://testautomationpractice.blogspot.com/

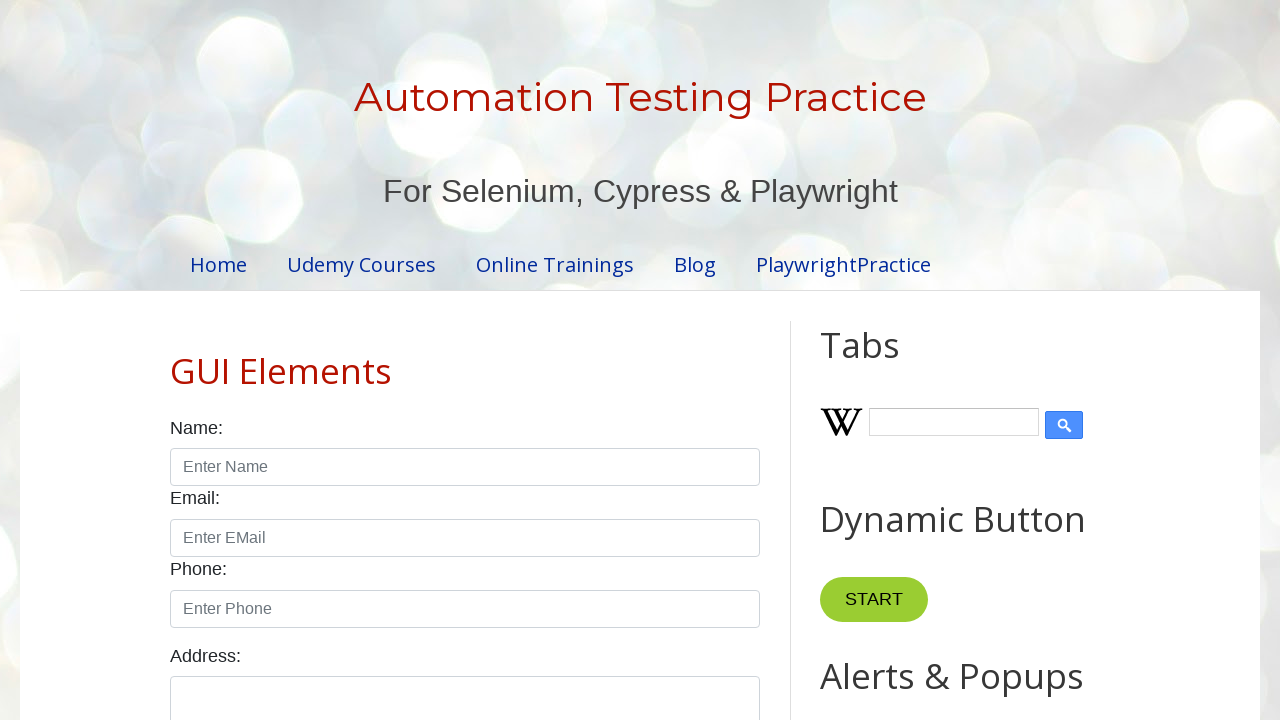

Navigated to test automation practice page
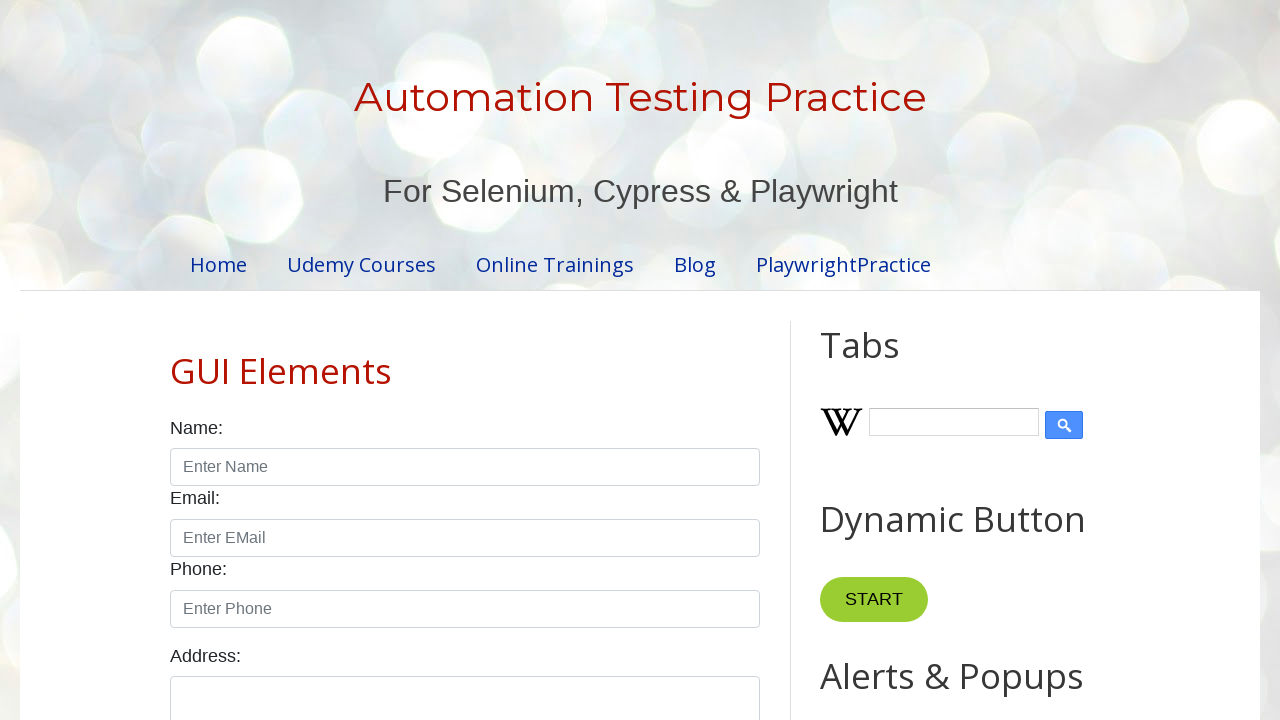

Web table loaded and 'Master In Selenium' book entry is visible
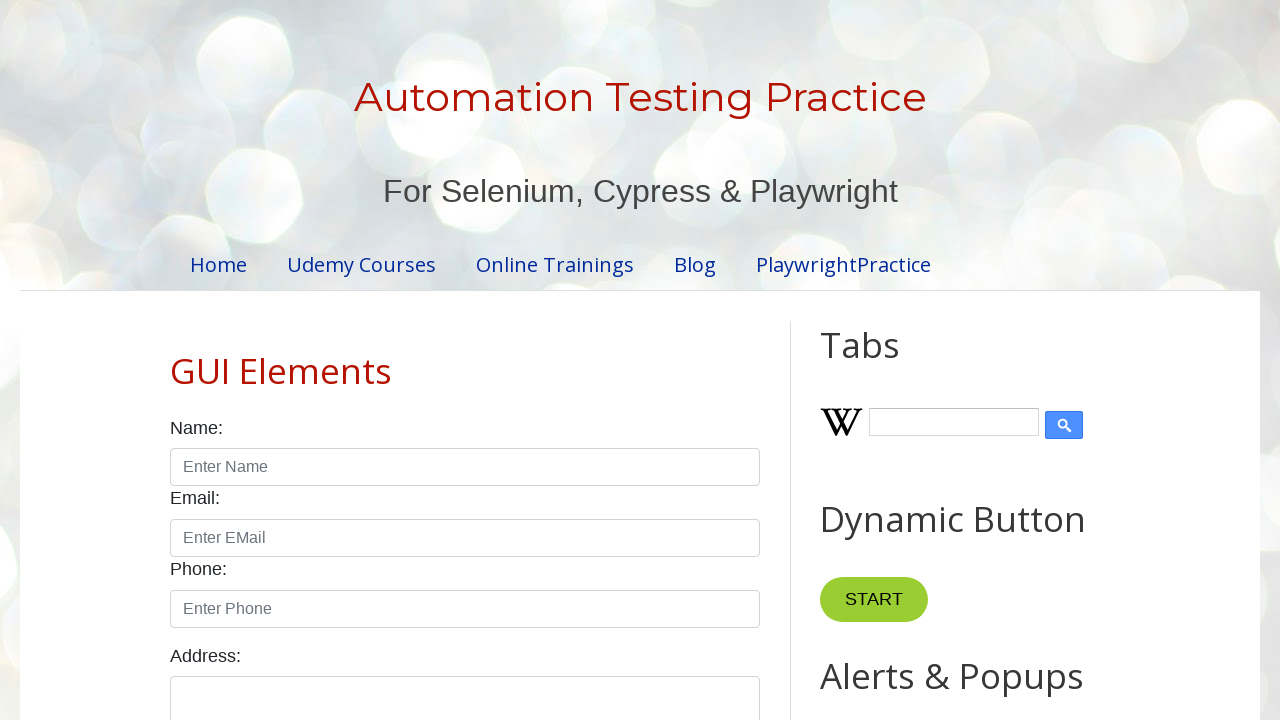

Located preceding sibling cells for the 'Master In Selenium' row
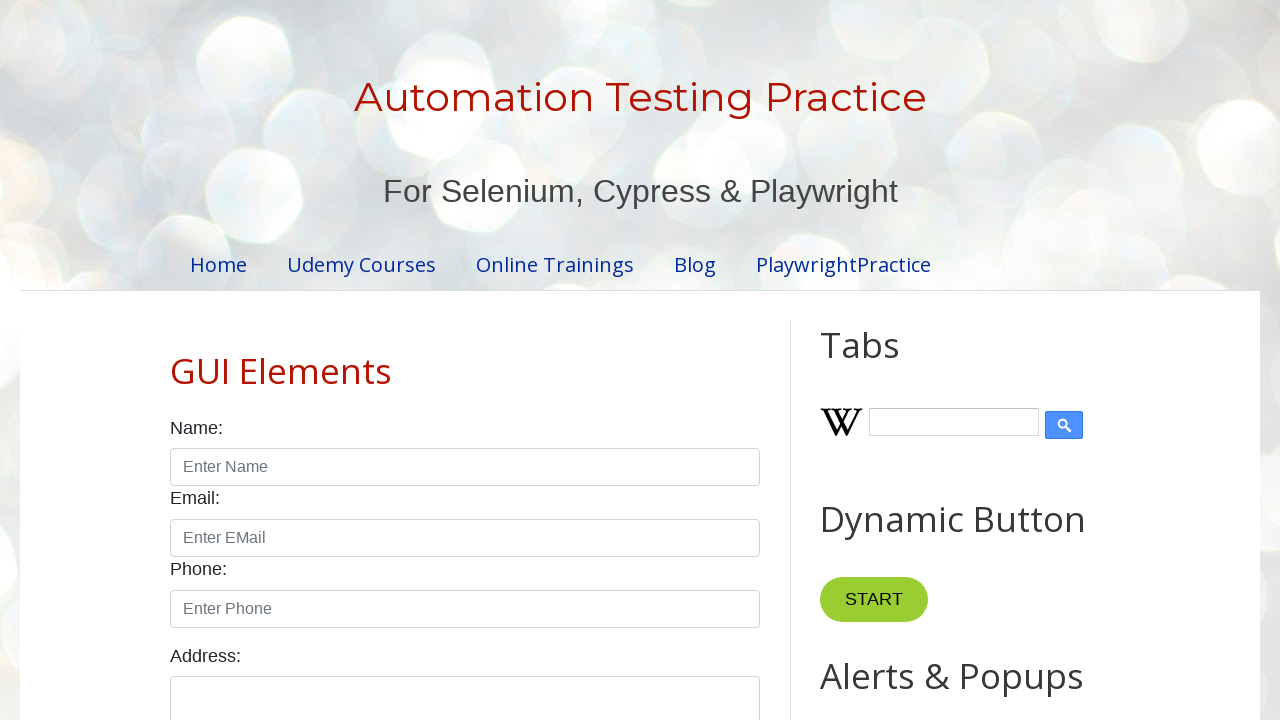

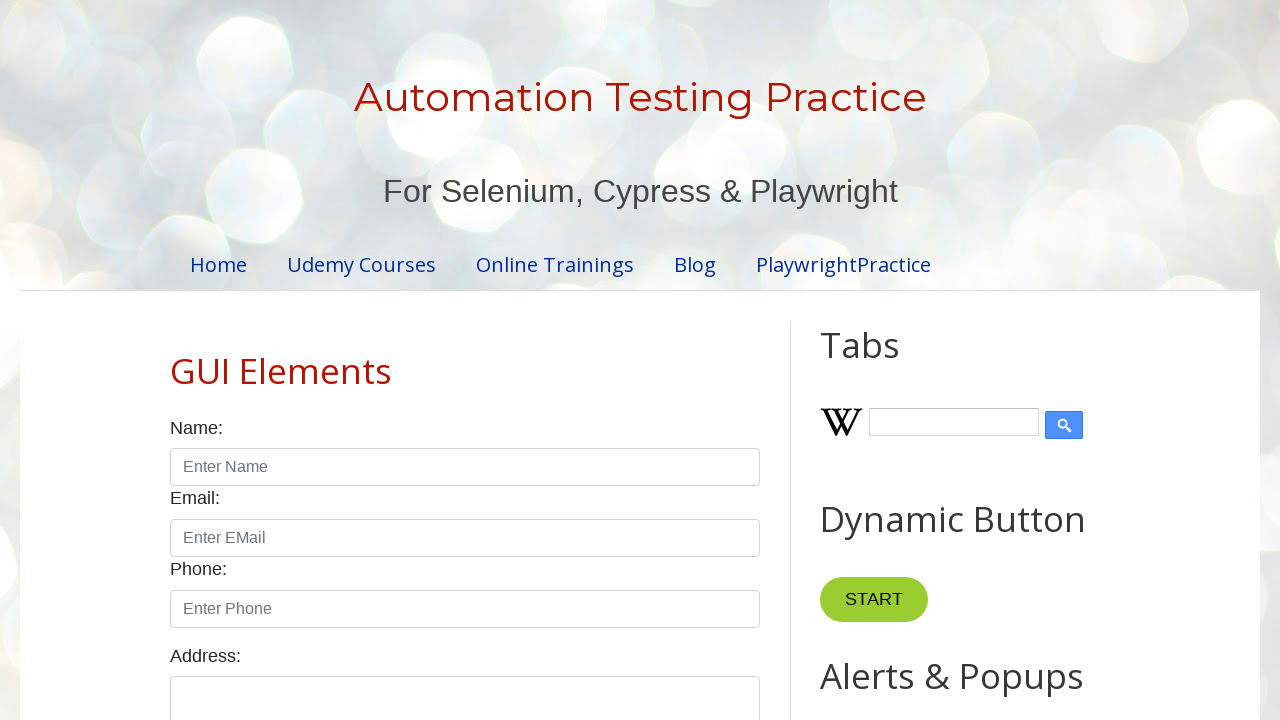